Tests iframe handling by switching between frames, selecting an option from a dropdown in the first frame, then switching to a second frame to fill out a form with first name, last name, gender selection, and language checkbox.

Starting URL: https://www.hyrtutorials.com/p/frames-practice.html

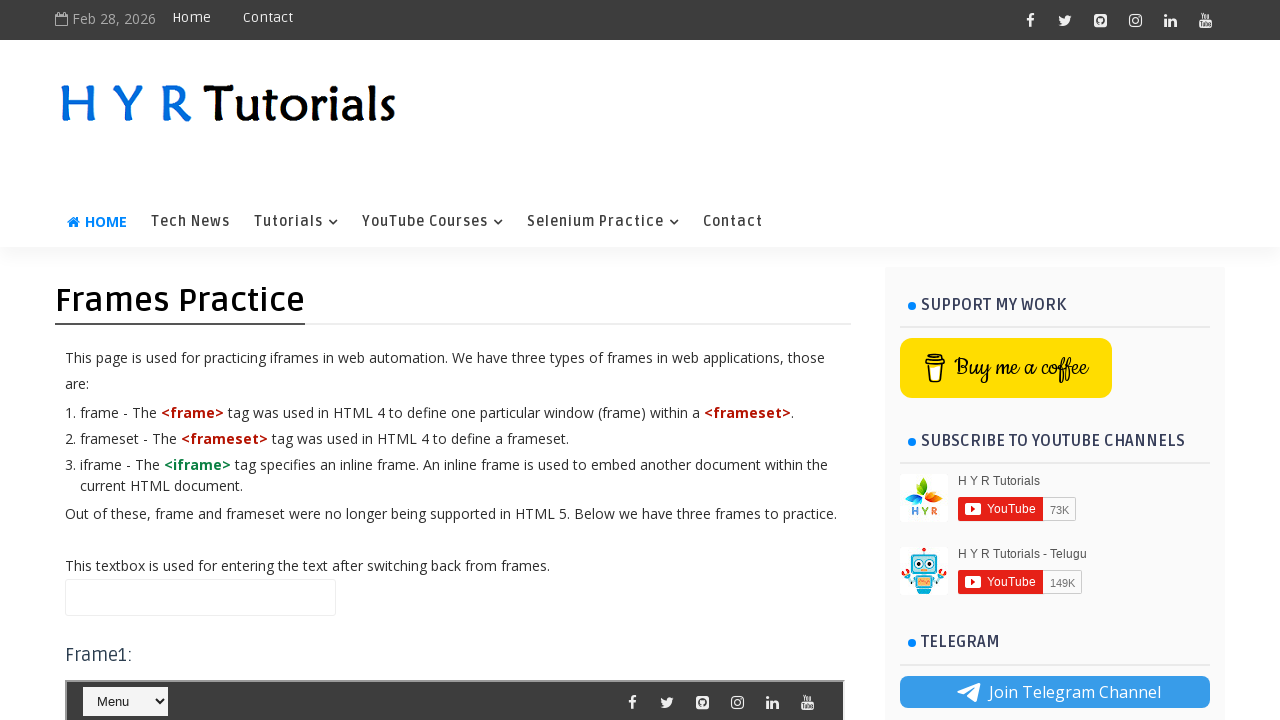

Selected 'Home' option from dropdown in first iframe on #frm1 >> internal:control=enter-frame >> #selectnav2
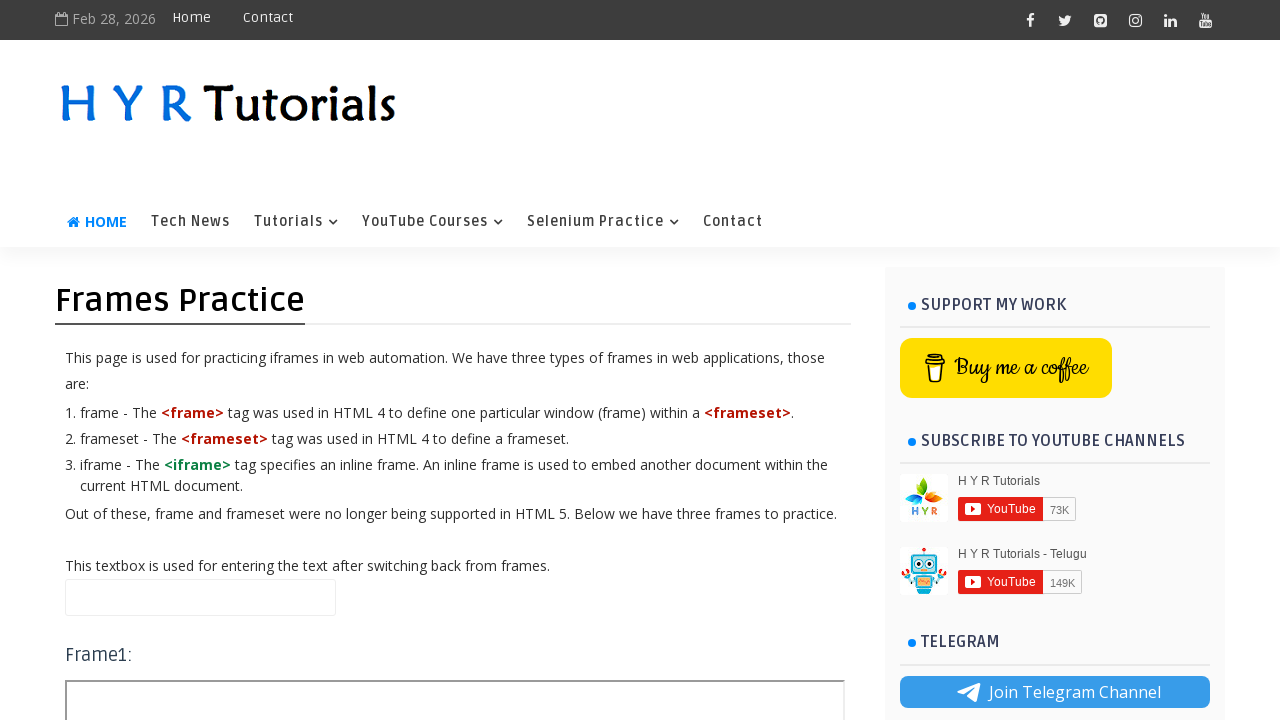

Waited 1 second for dropdown selection to process
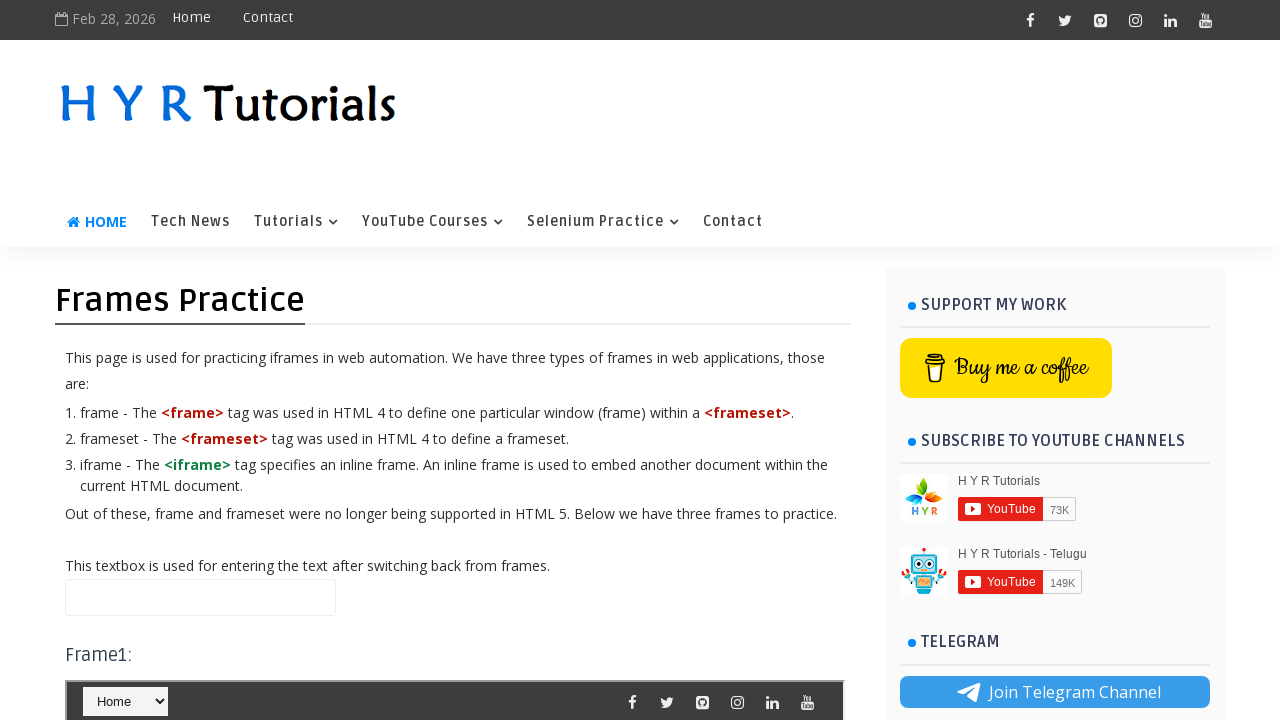

Filled first name field with 'Sonal' in second iframe on #frm2 >> internal:control=enter-frame >> #firstName
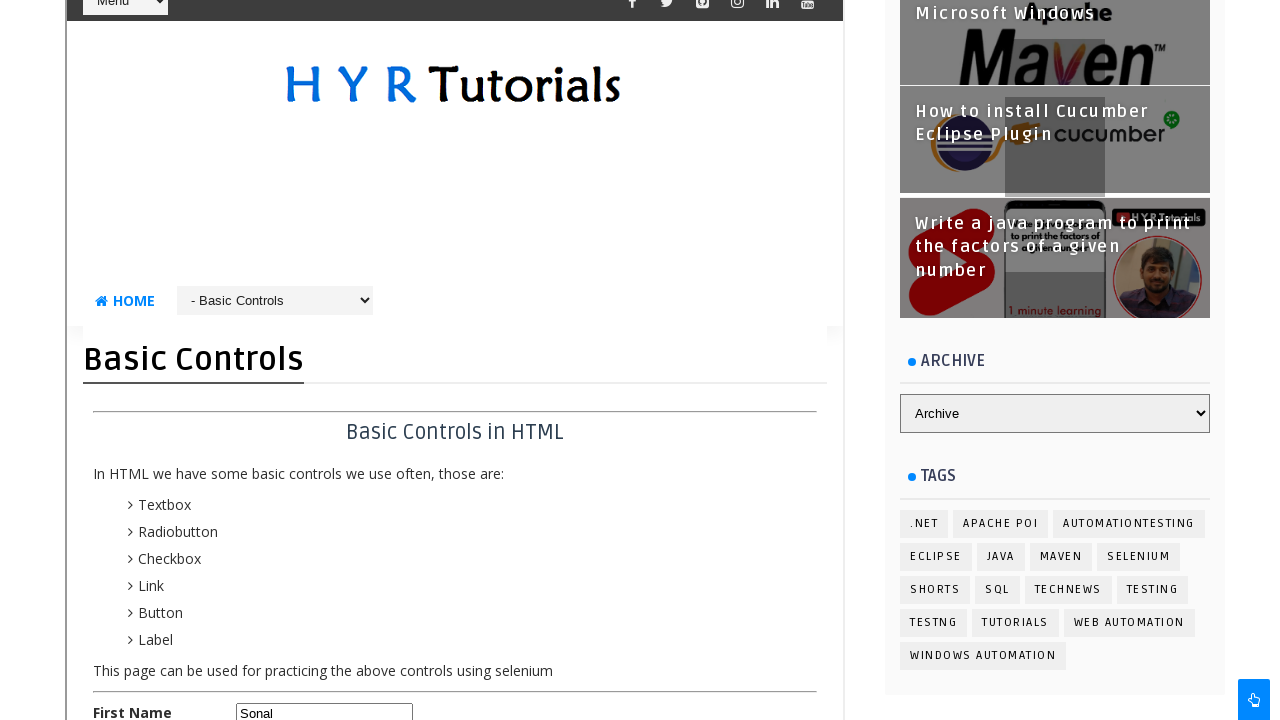

Filled last name field with 'Nikam' in second iframe on #frm2 >> internal:control=enter-frame >> input[name='lName']
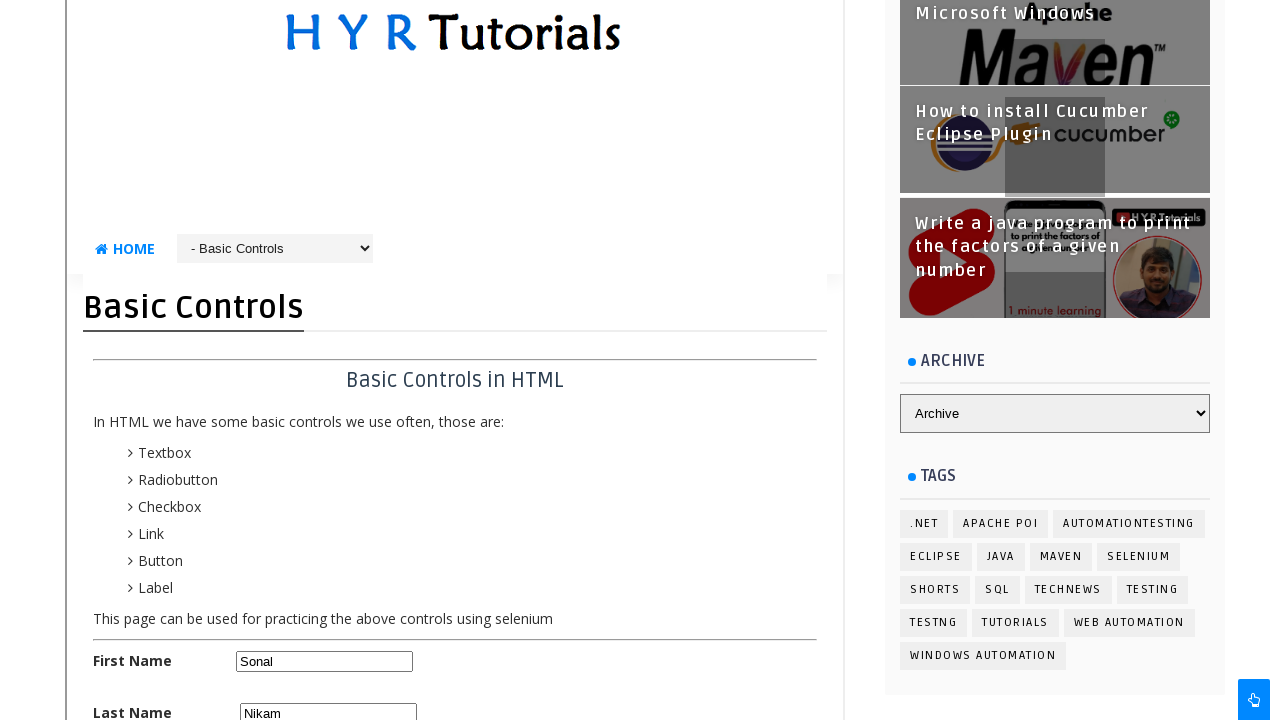

Selected female radio button in second iframe at (313, 360) on #frm2 >> internal:control=enter-frame >> #femalerb
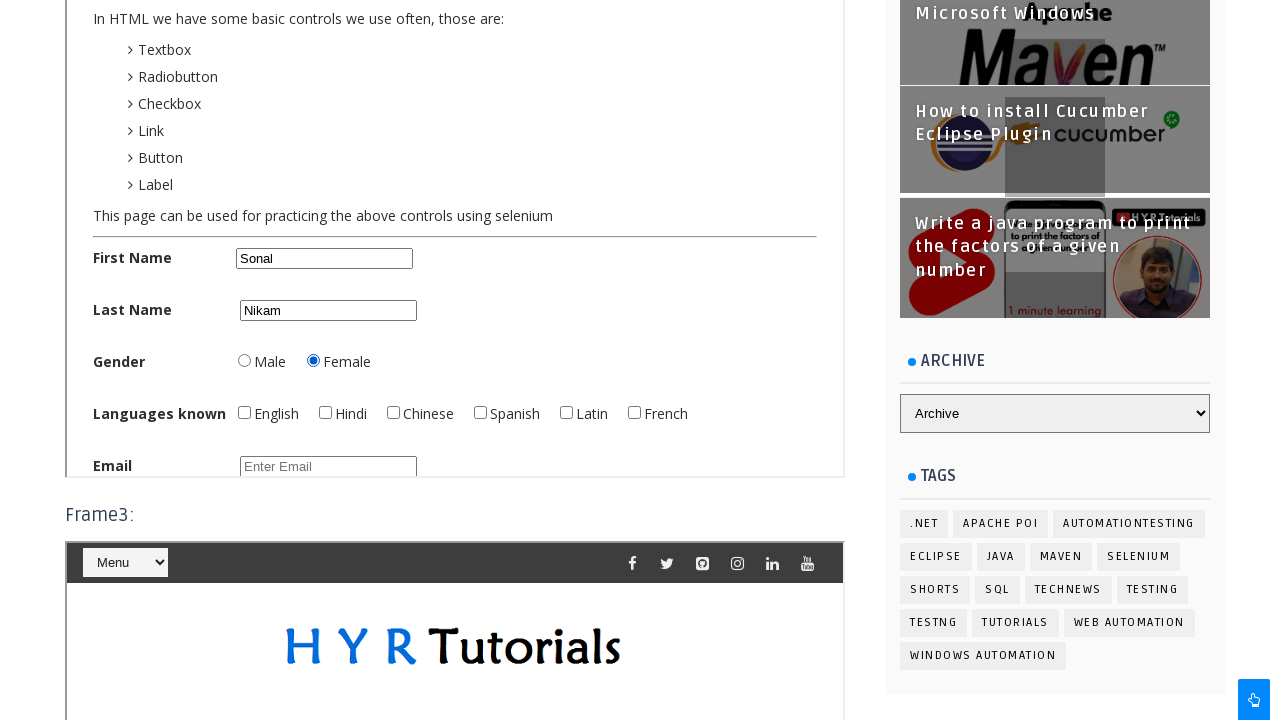

Checked English language checkbox in second iframe at (244, 412) on #frm2 >> internal:control=enter-frame >> #englishchbx
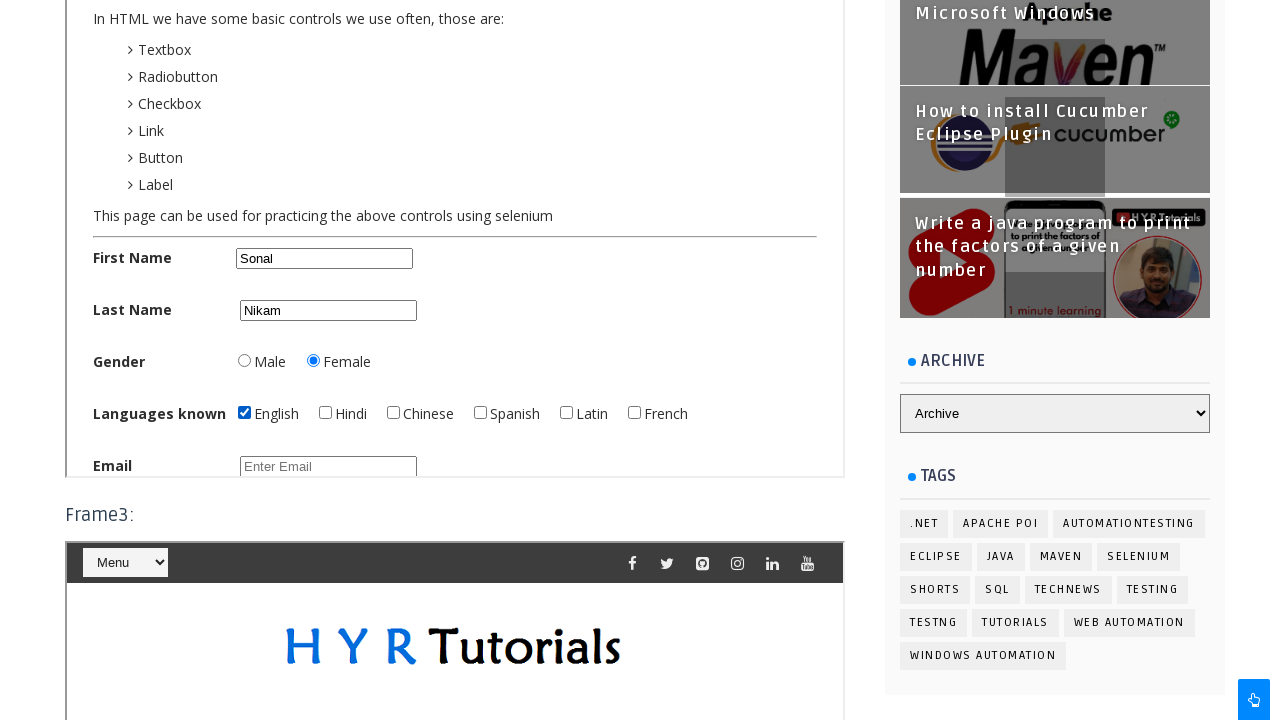

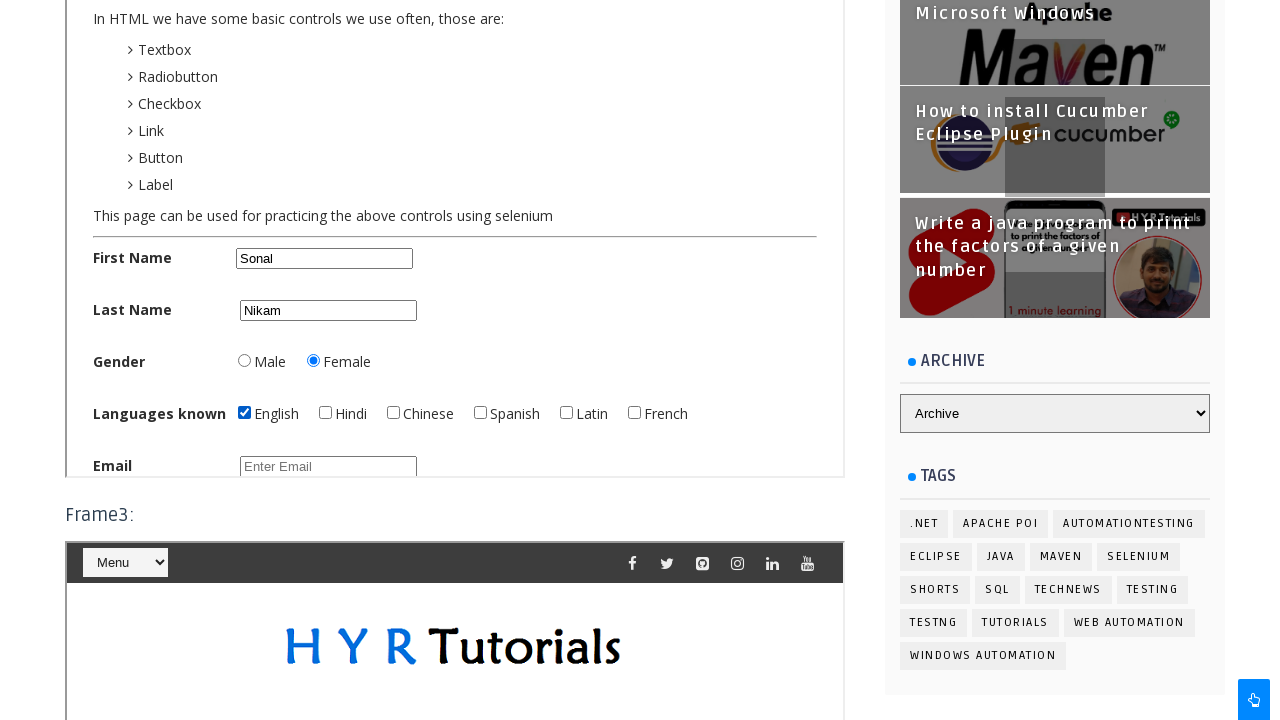